Navigates to a football statistics page and clicks the "All matches" button to display all match data, then waits for the table to load.

Starting URL: https://www.adamchoi.co.uk/overs/detailed

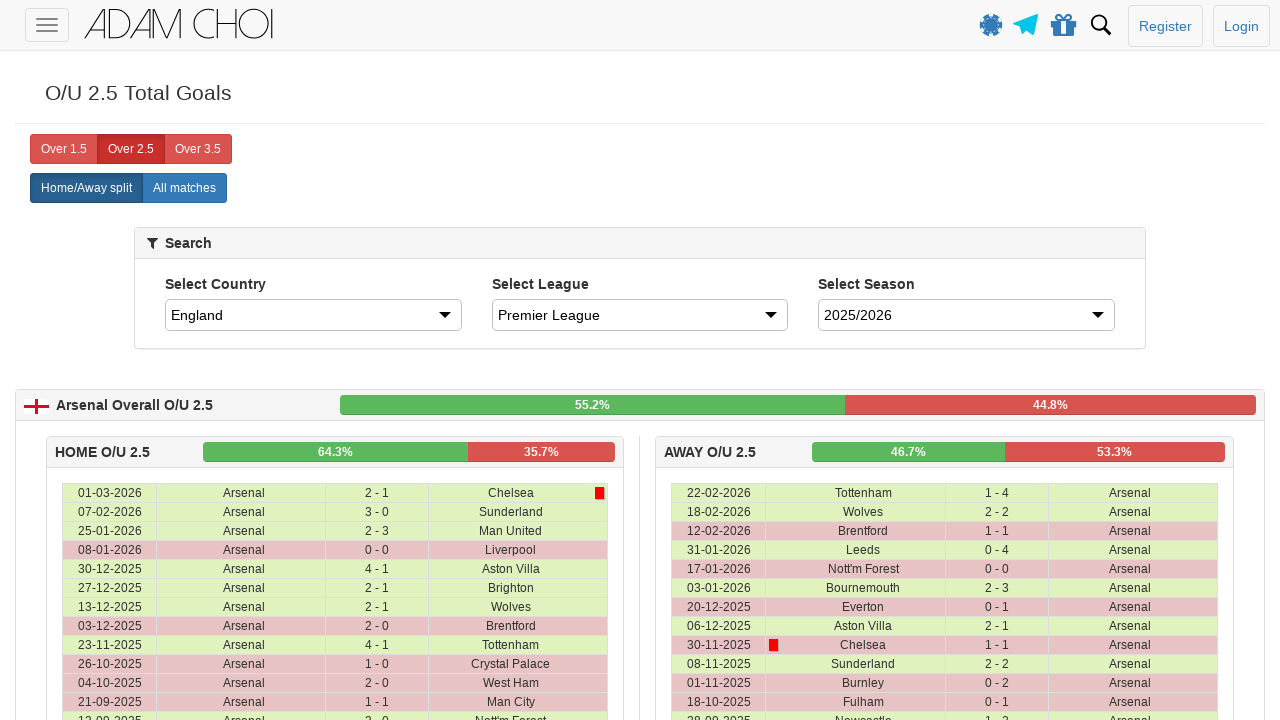

Navigated to football statistics page
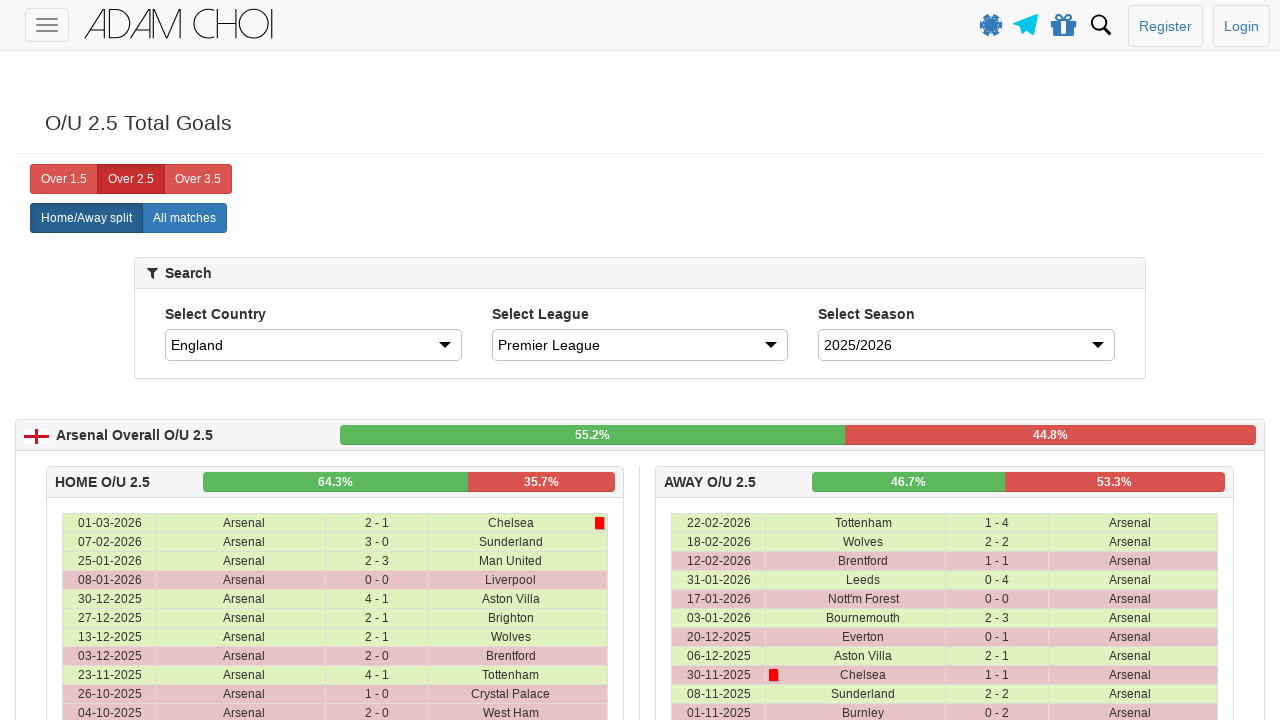

All matches button became visible
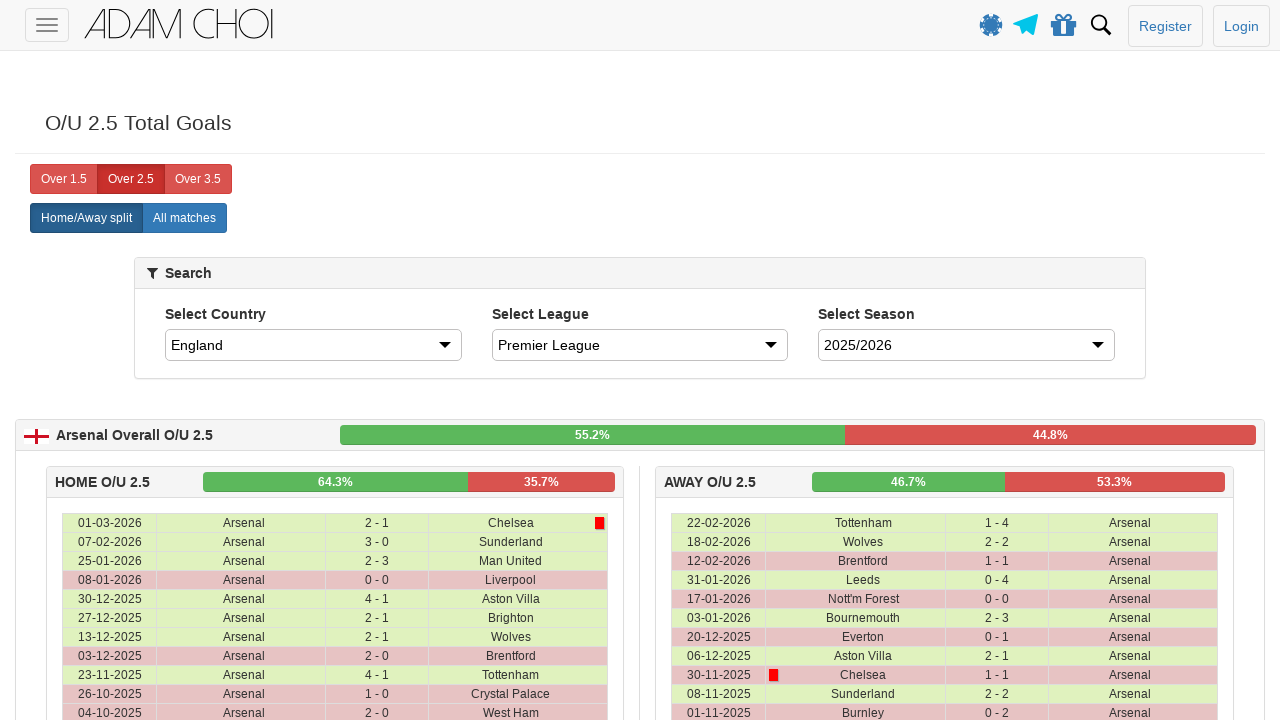

Clicked the All matches button to display all match data at (184, 218) on xpath=//label[normalize-space()='All matches']
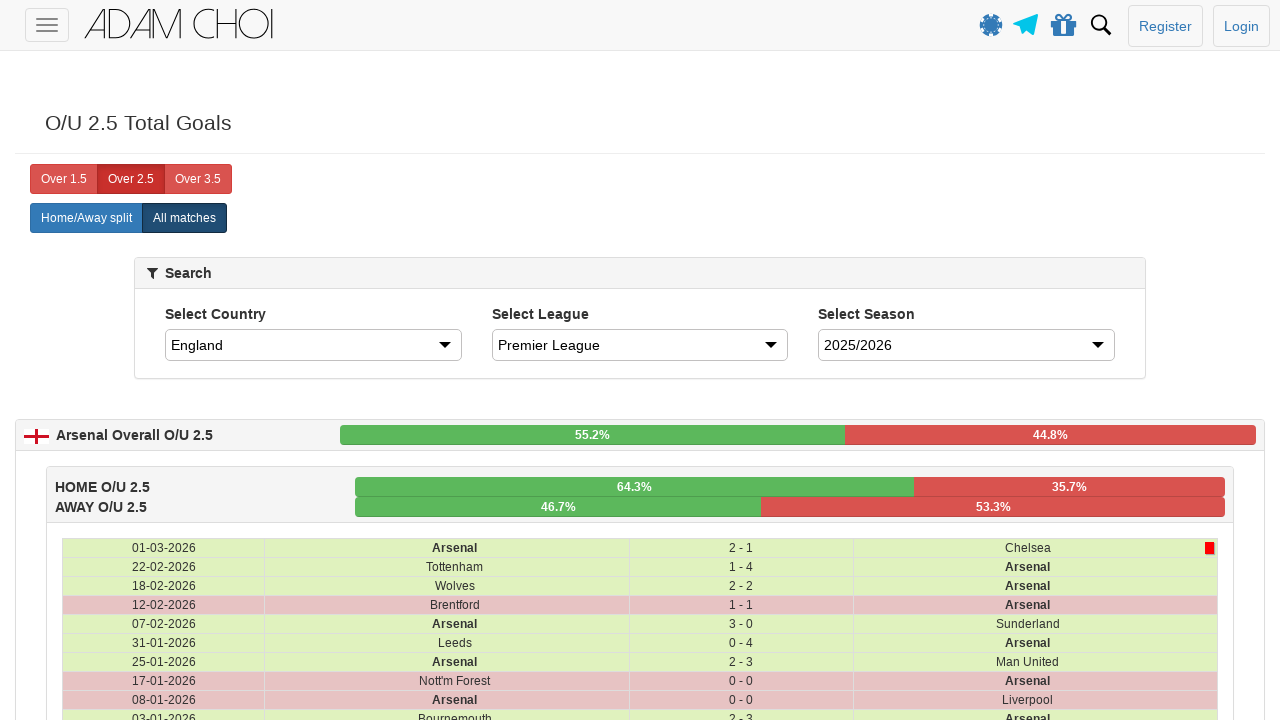

Match table data loaded successfully
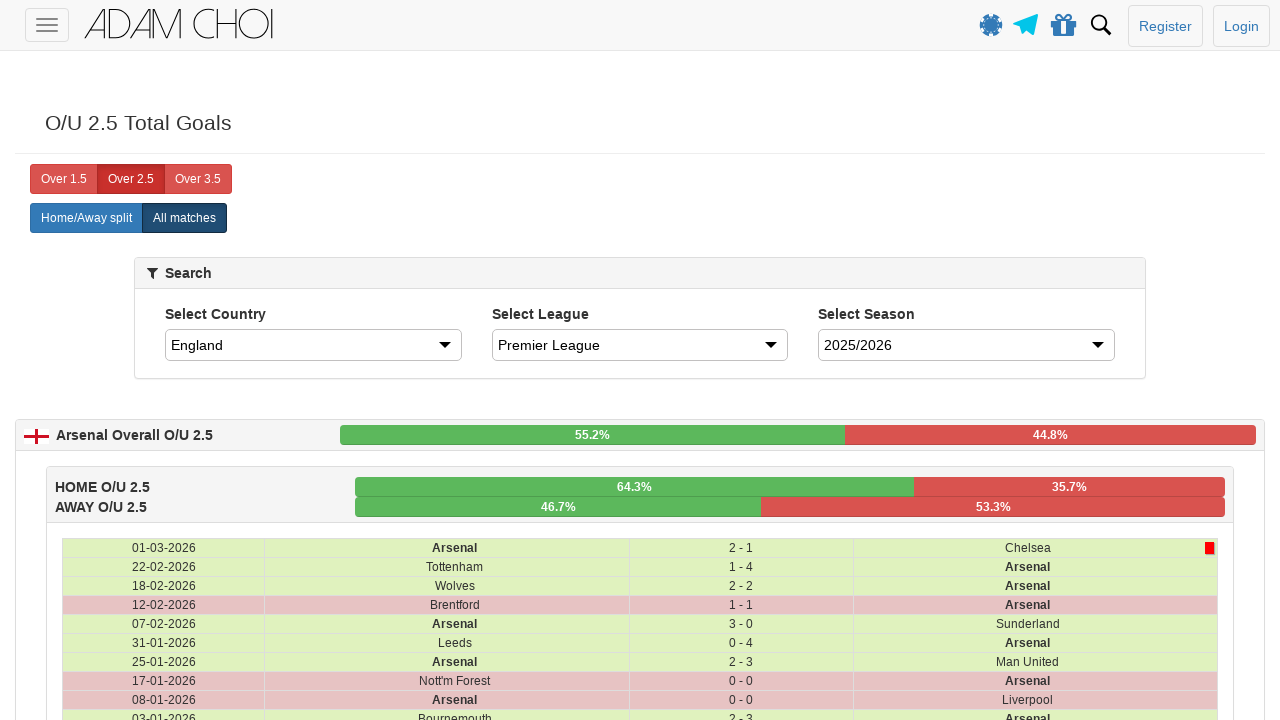

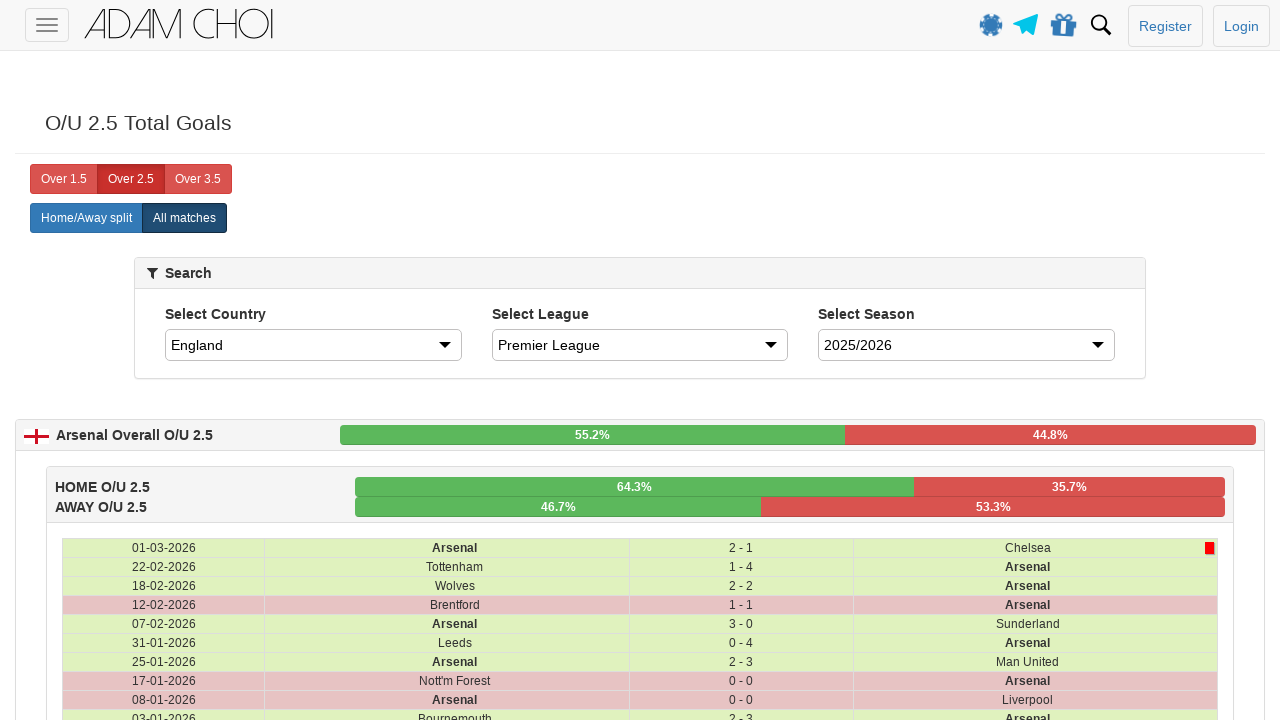